Tests handling multiple browser windows by clicking a link to open a new window, switching to it, verifying content, and closing it

Starting URL: http://the-internet.herokuapp.com/

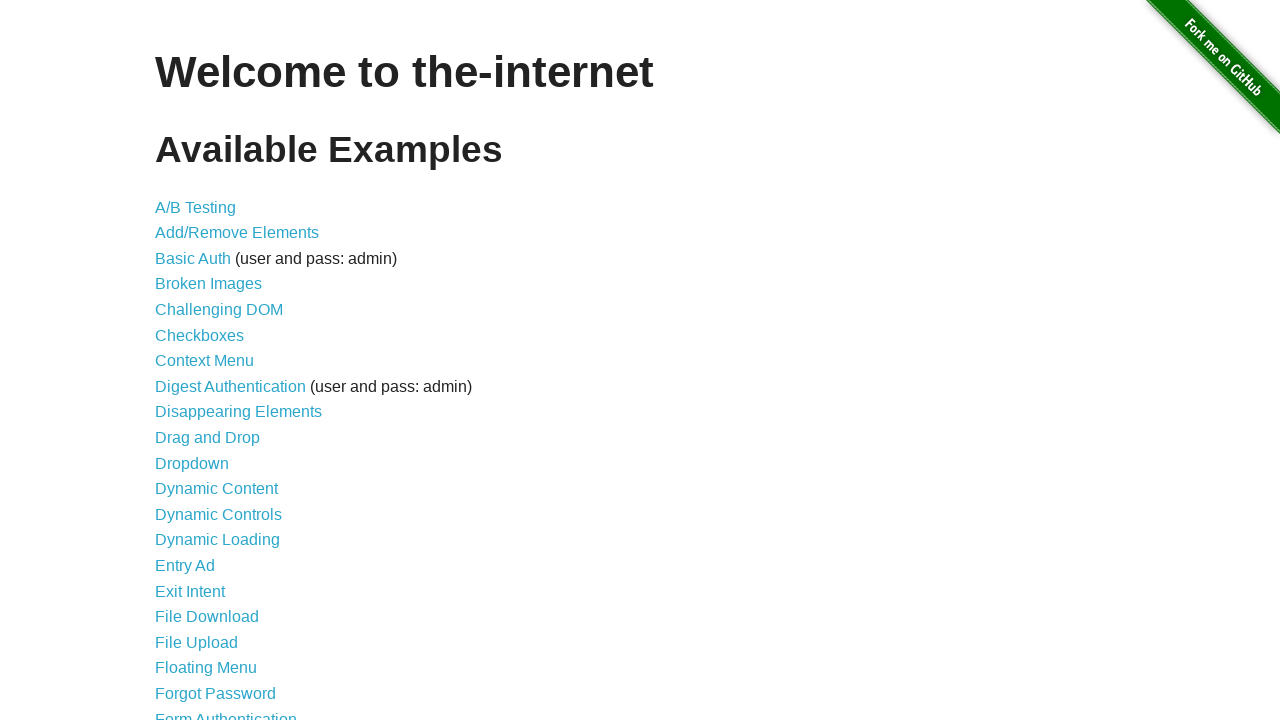

Clicked on 'Multiple Windows' link at (218, 369) on a[href='/windows']
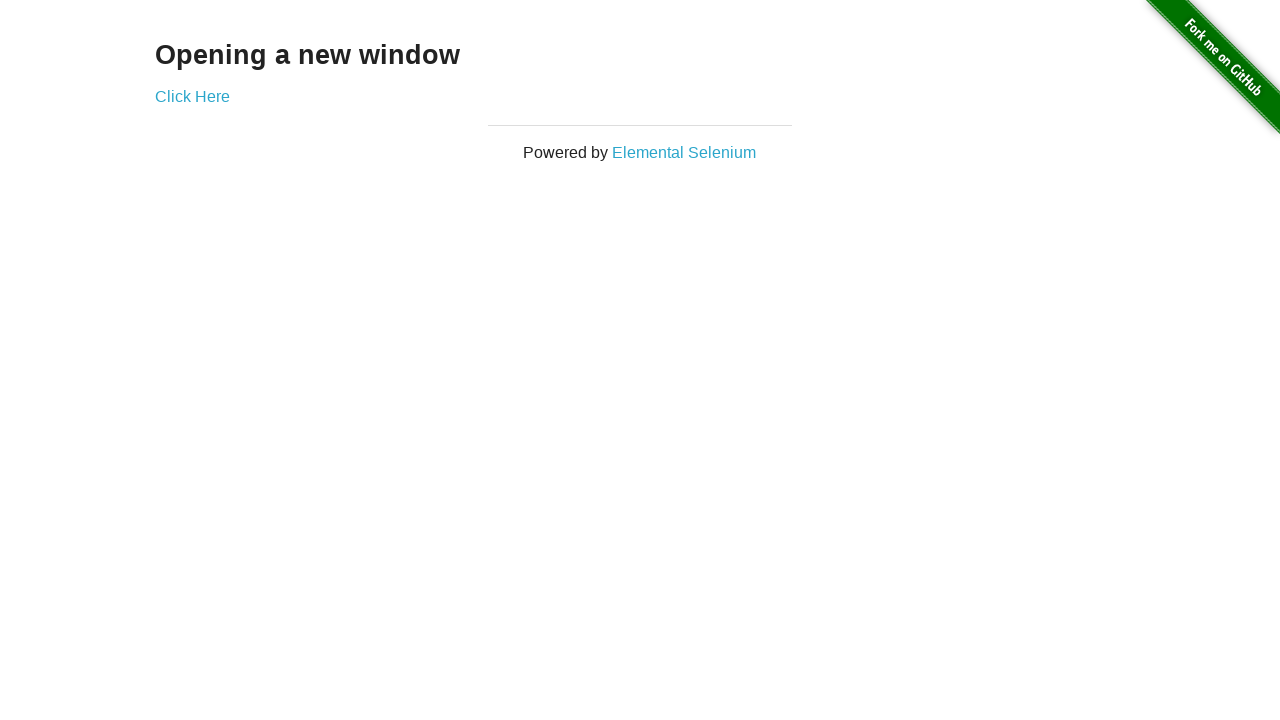

Clicked 'Click Here' link to open new window at (192, 96) on a[href='/windows/new']
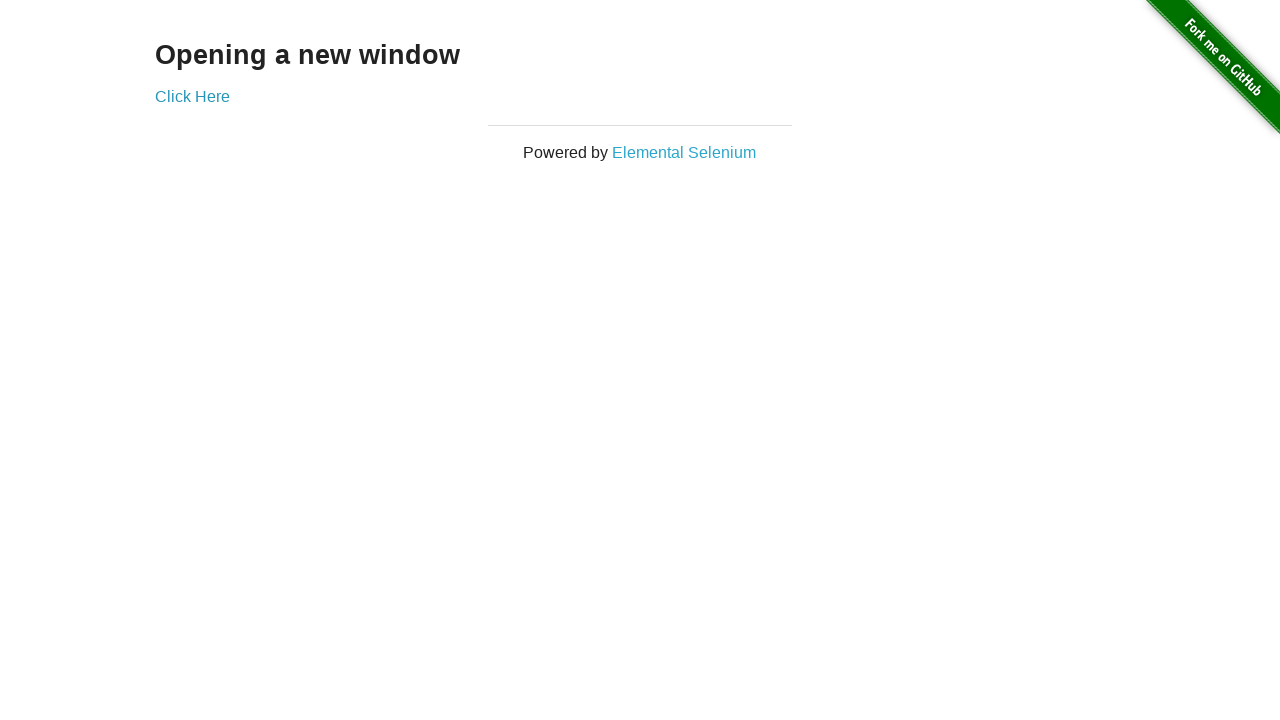

Switched to new window
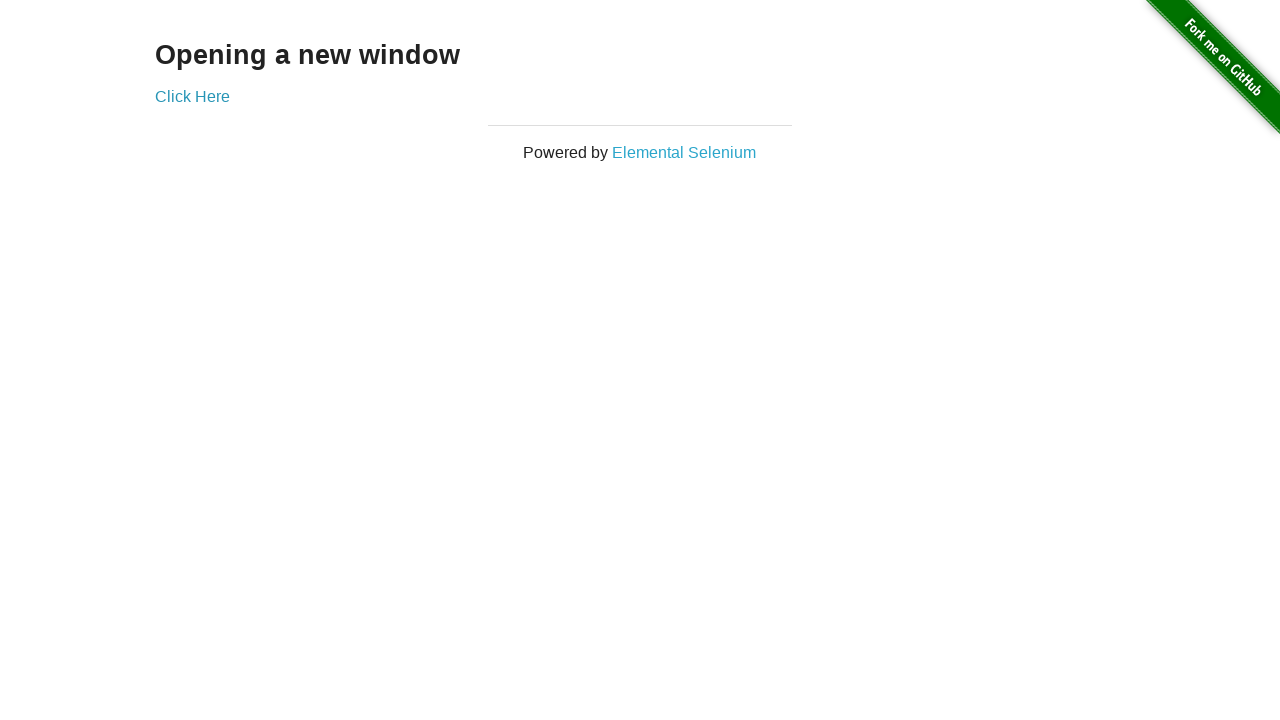

Waited for h3 element to load in new window
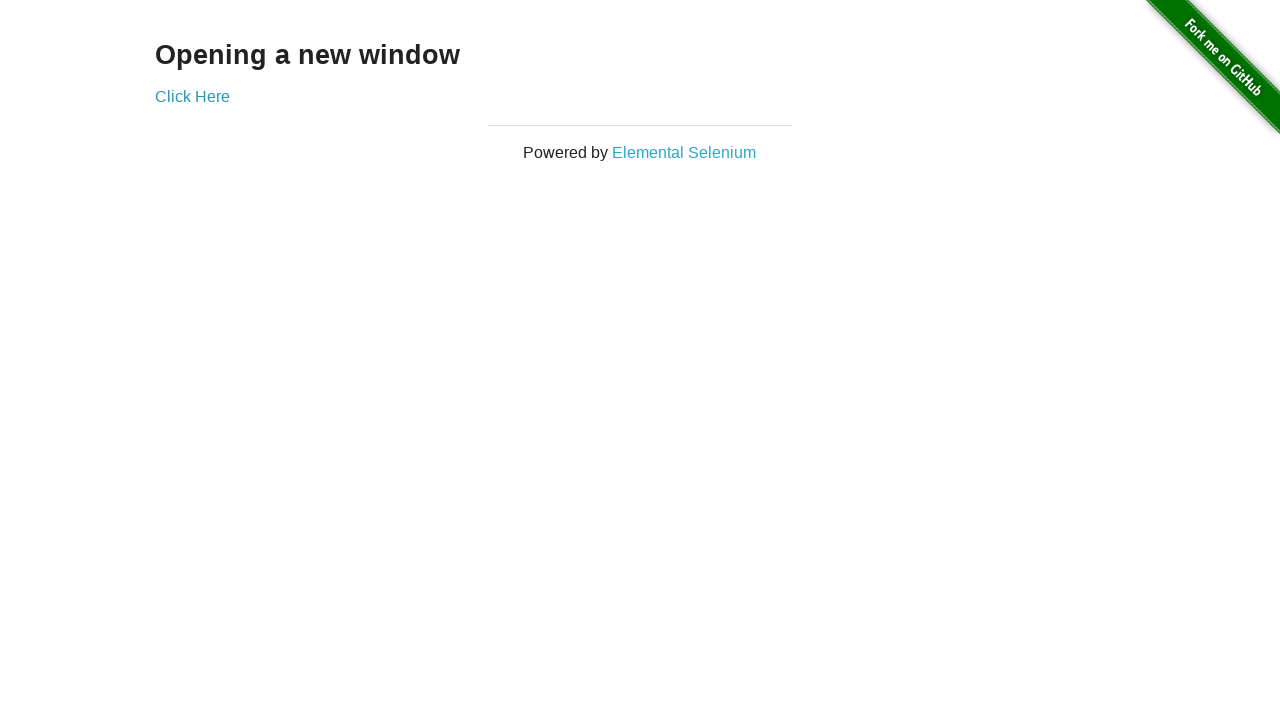

Verified 'New Window' text is present in h3 element
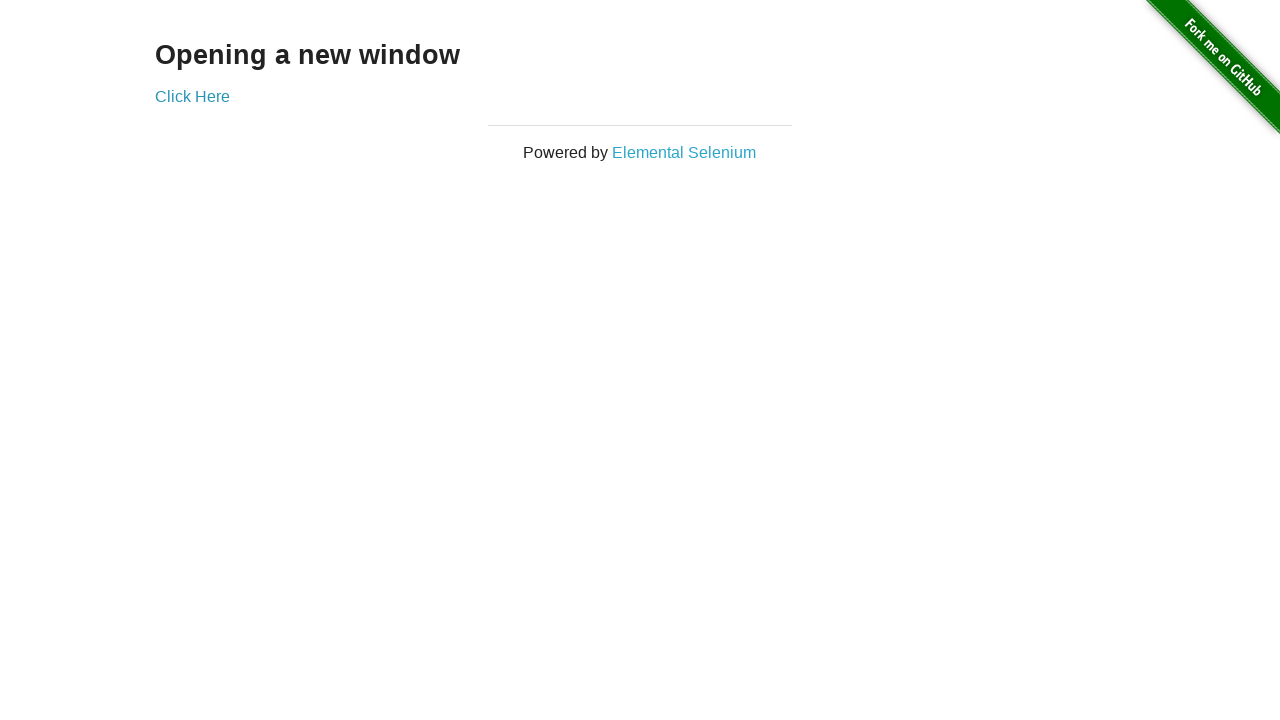

Closed the new window
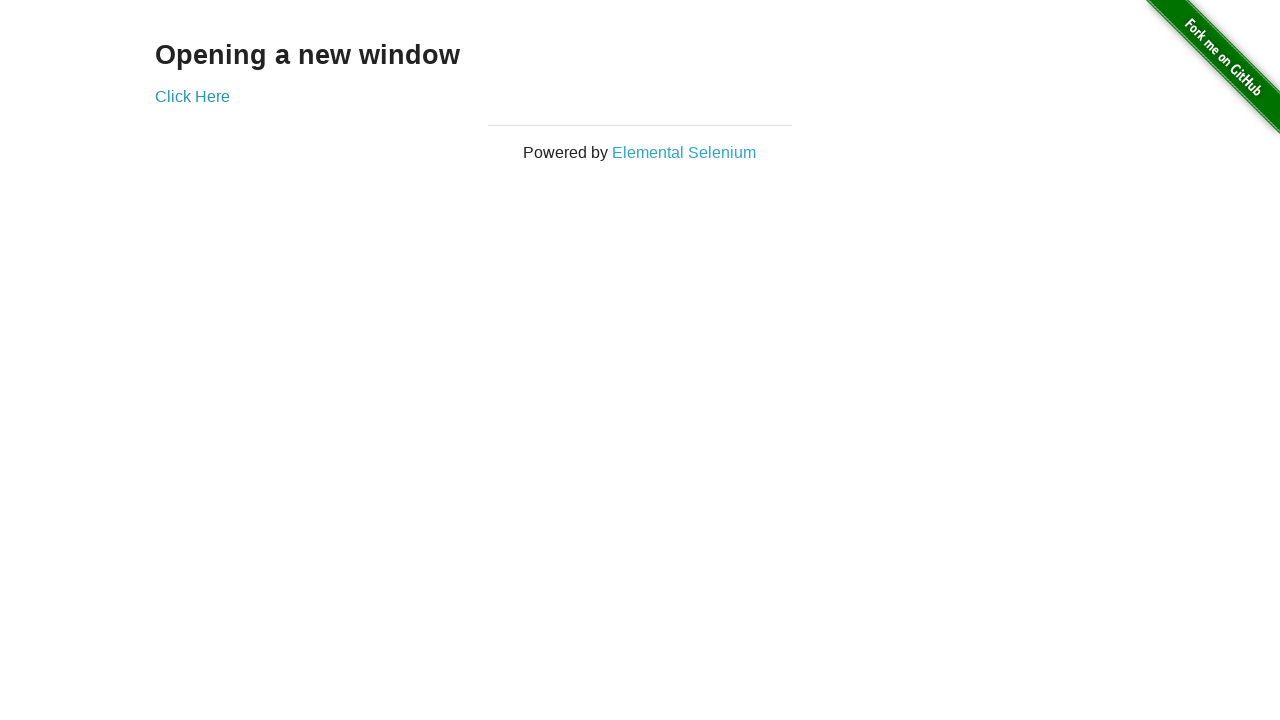

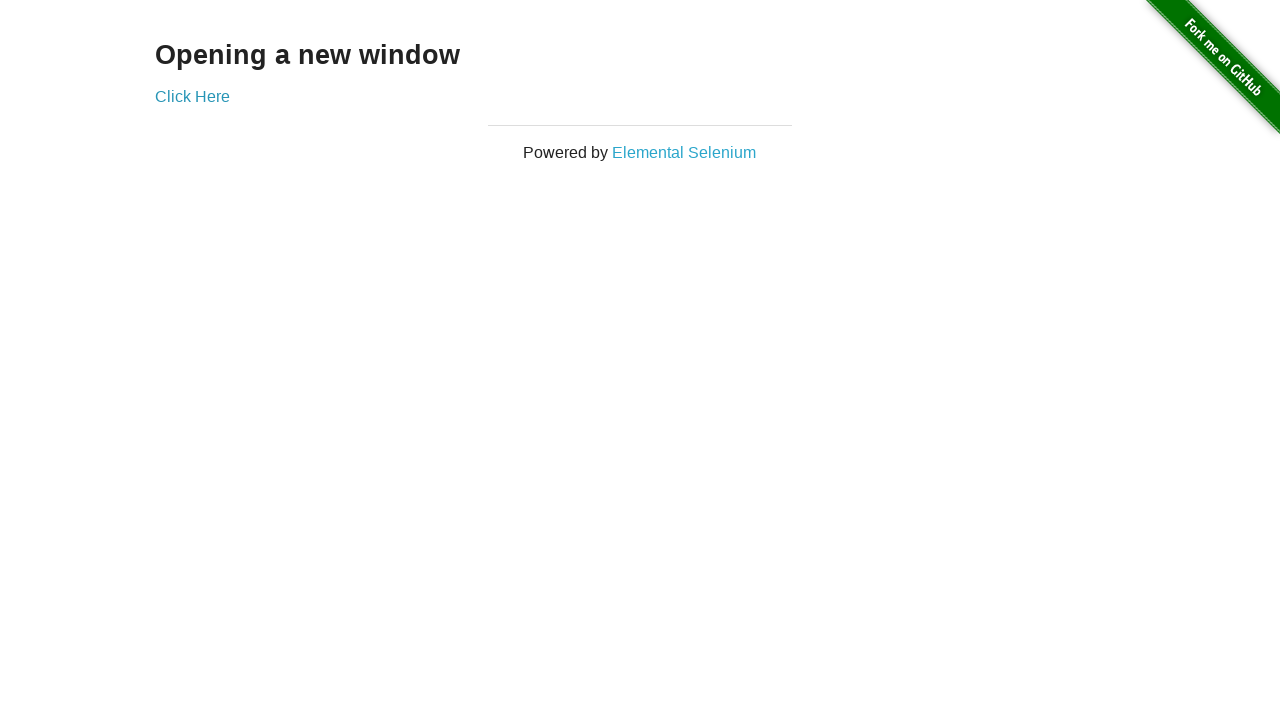